Tests that a landscape image loads and becomes visible on the page using fluent wait

Starting URL: https://bonigarcia.dev/selenium-webdriver-java/loading-images.html

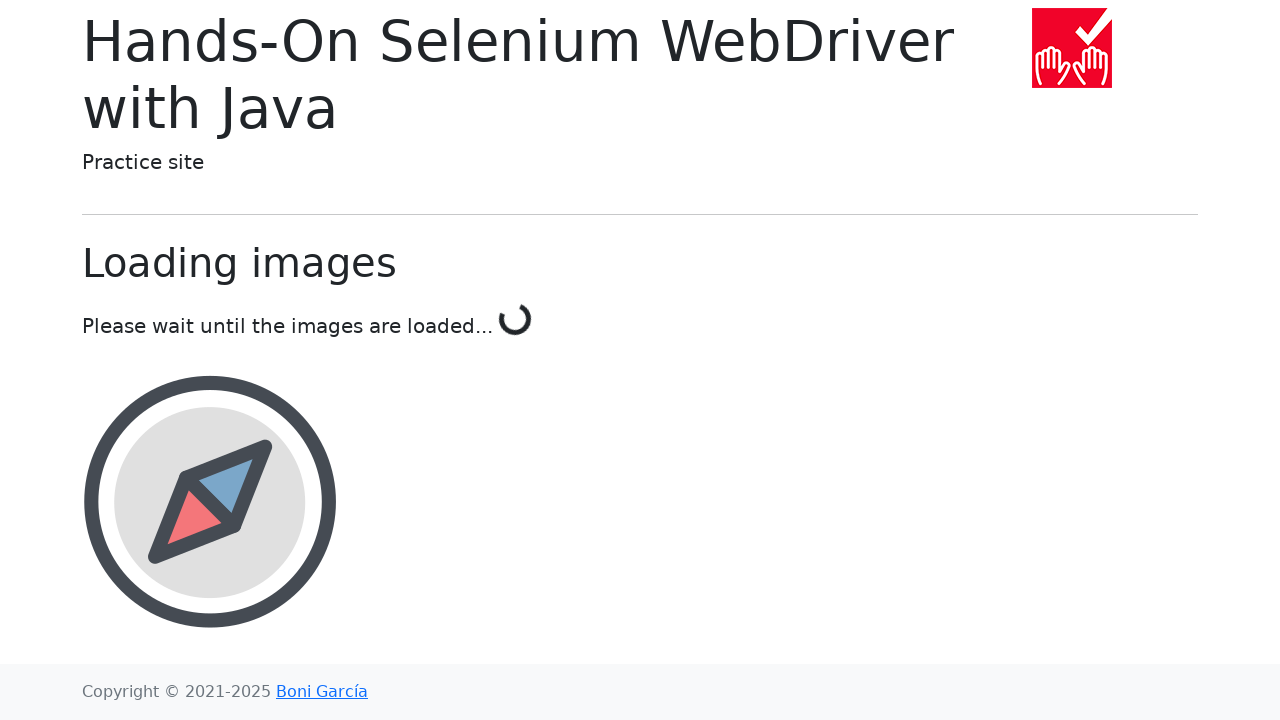

Waited for landscape image to become visible
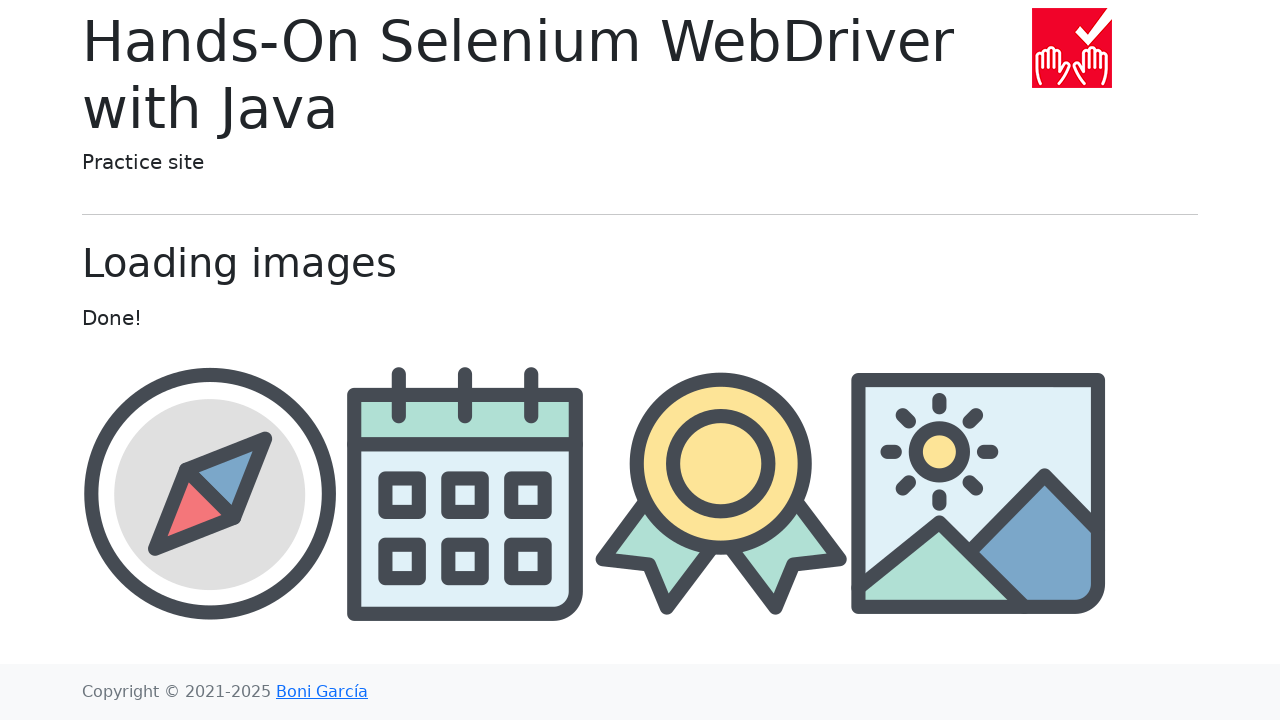

Verified landscape image is visible
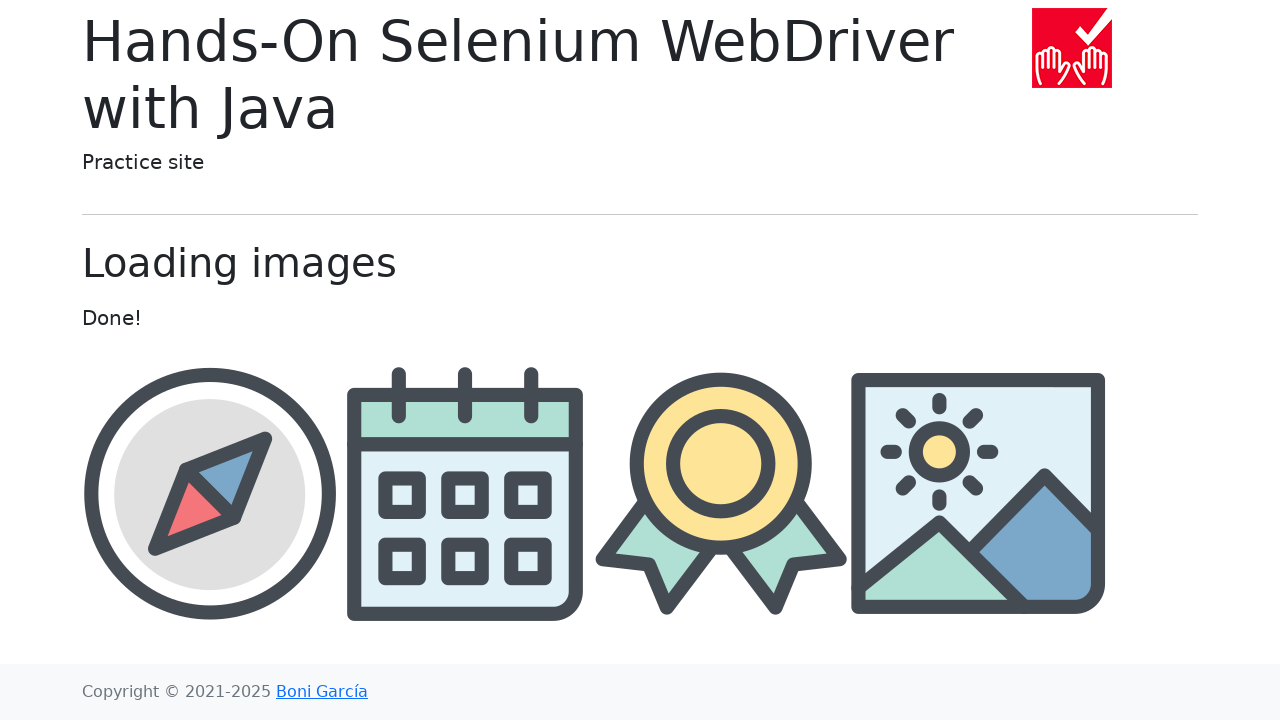

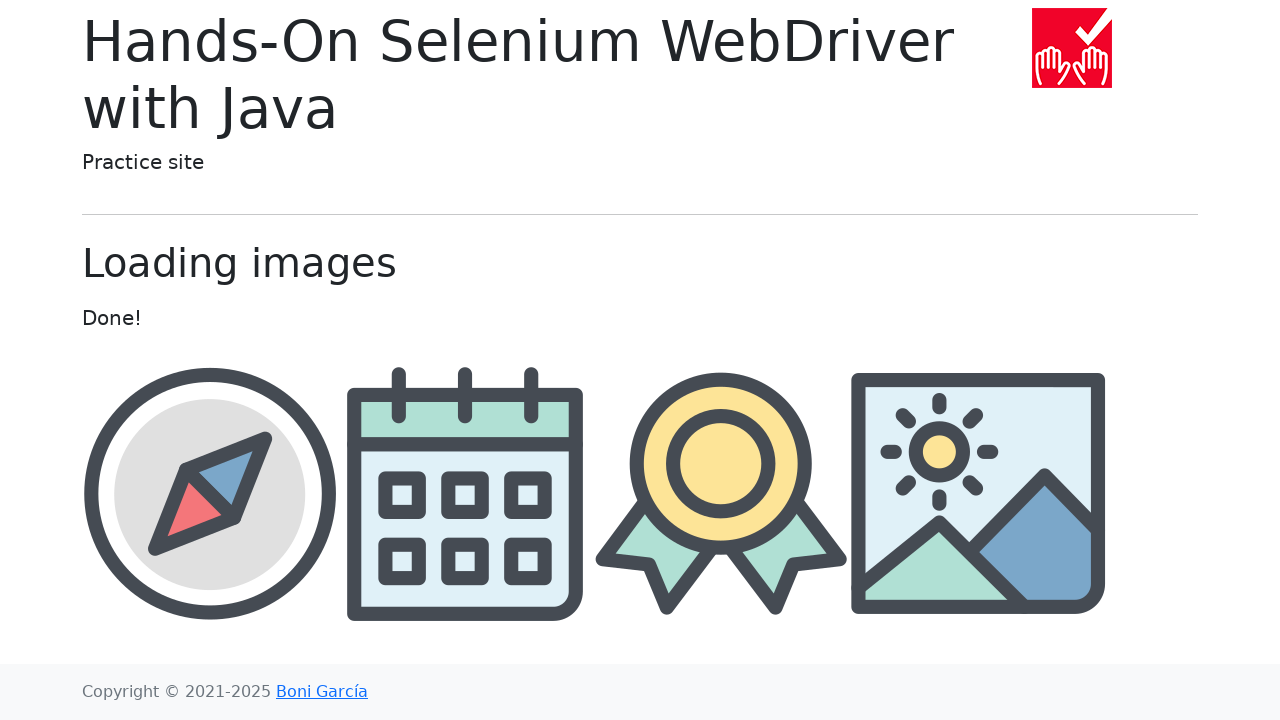